Tests dropdown functionality by verifying dropdown options are present, selecting the first option and verifying it's selected, then selecting the second option and verifying it's selected

Starting URL: https://the-internet.herokuapp.com/dropdown

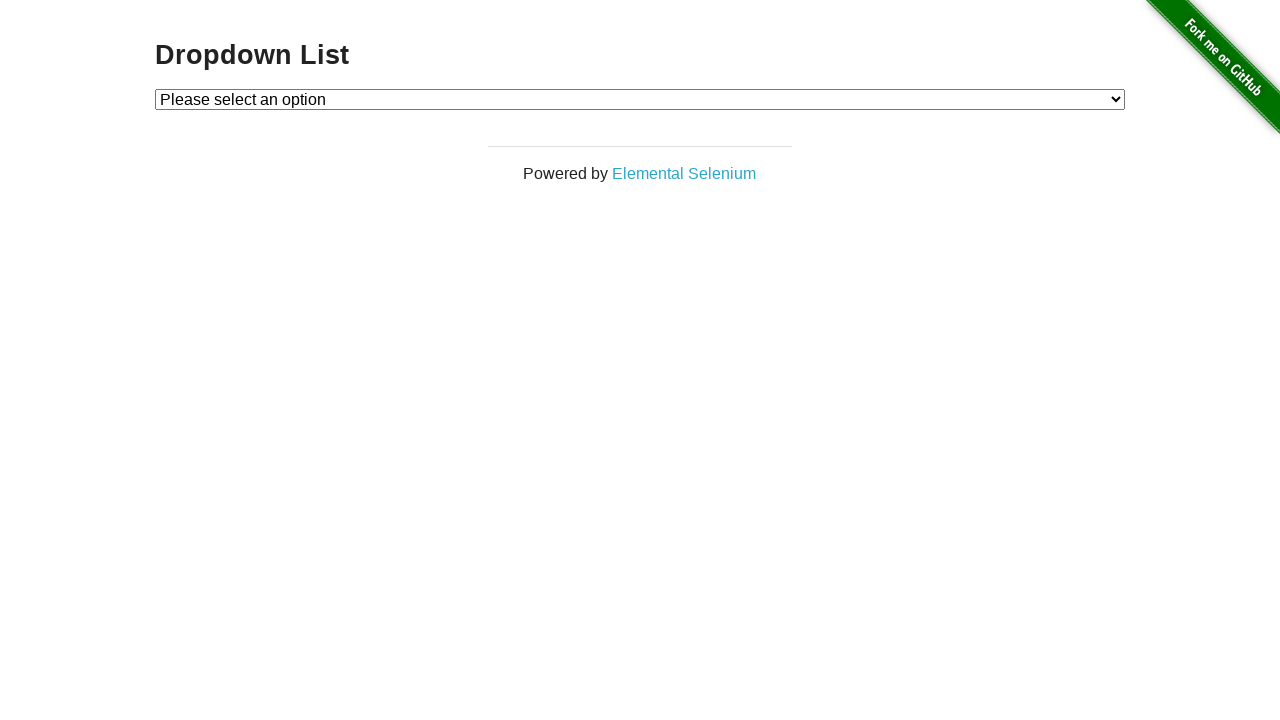

Located dropdown element
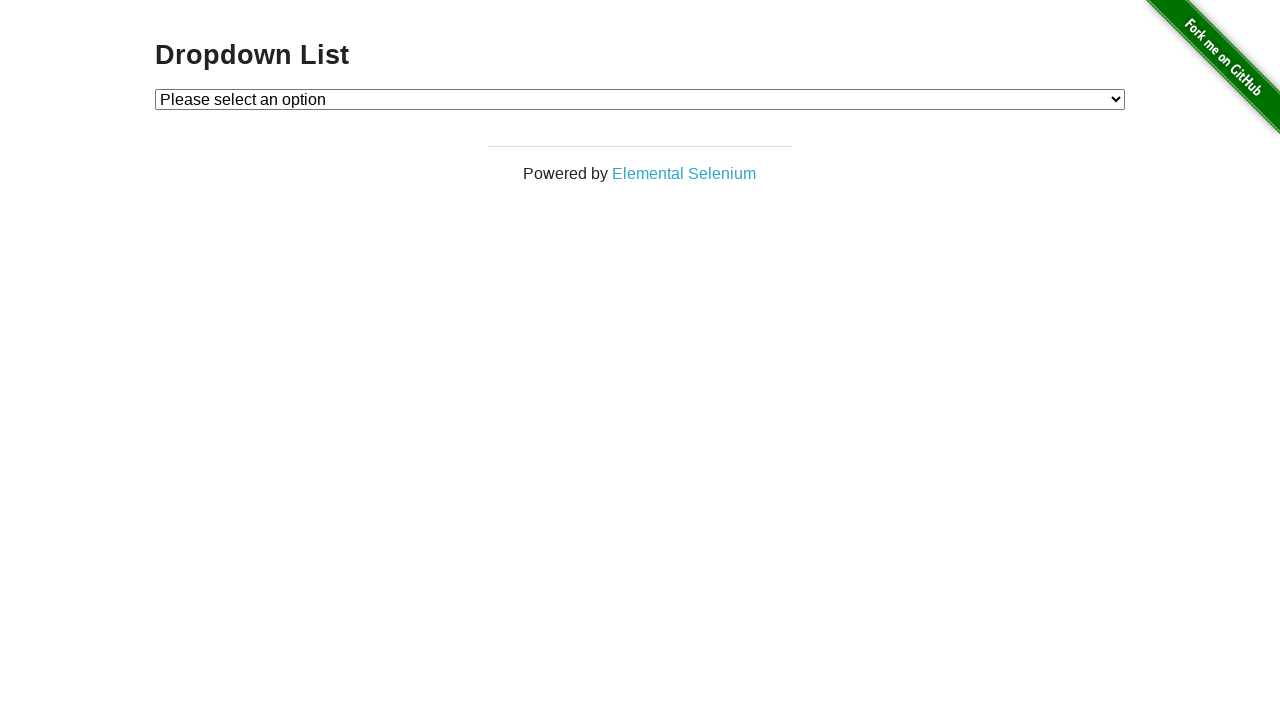

Retrieved all dropdown options
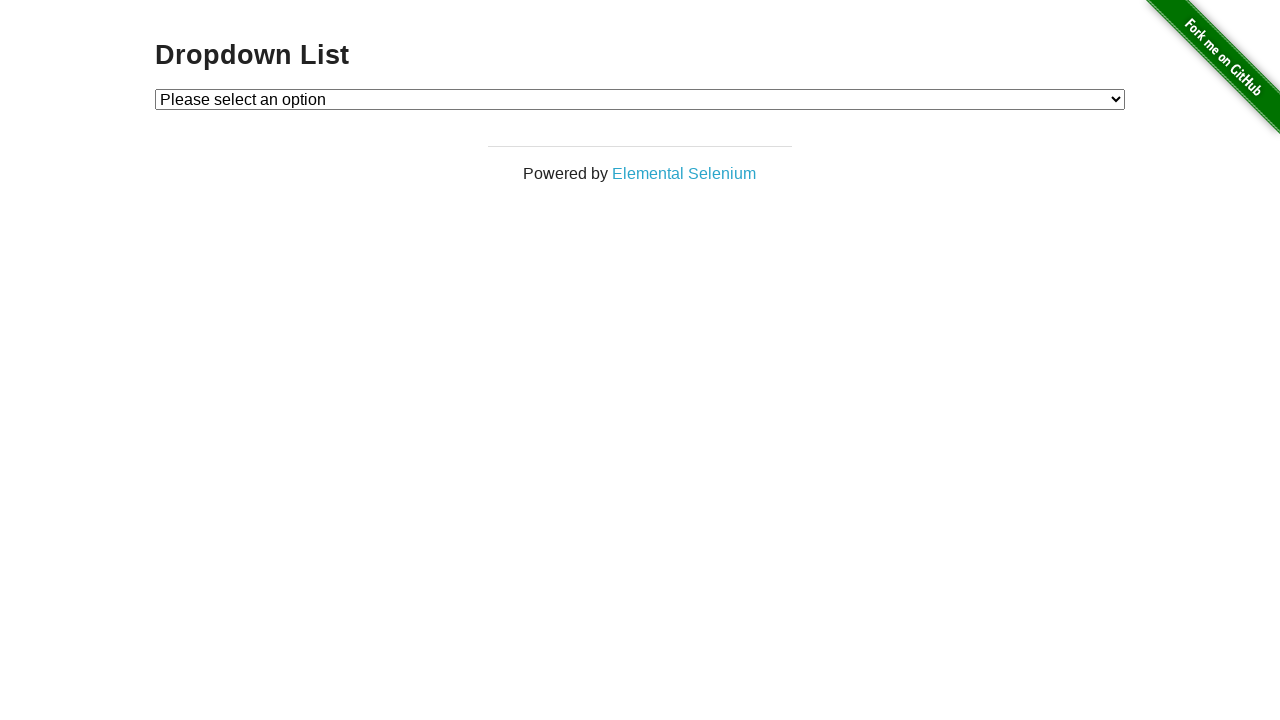

Selected first dropdown option (Option 1) on #dropdown
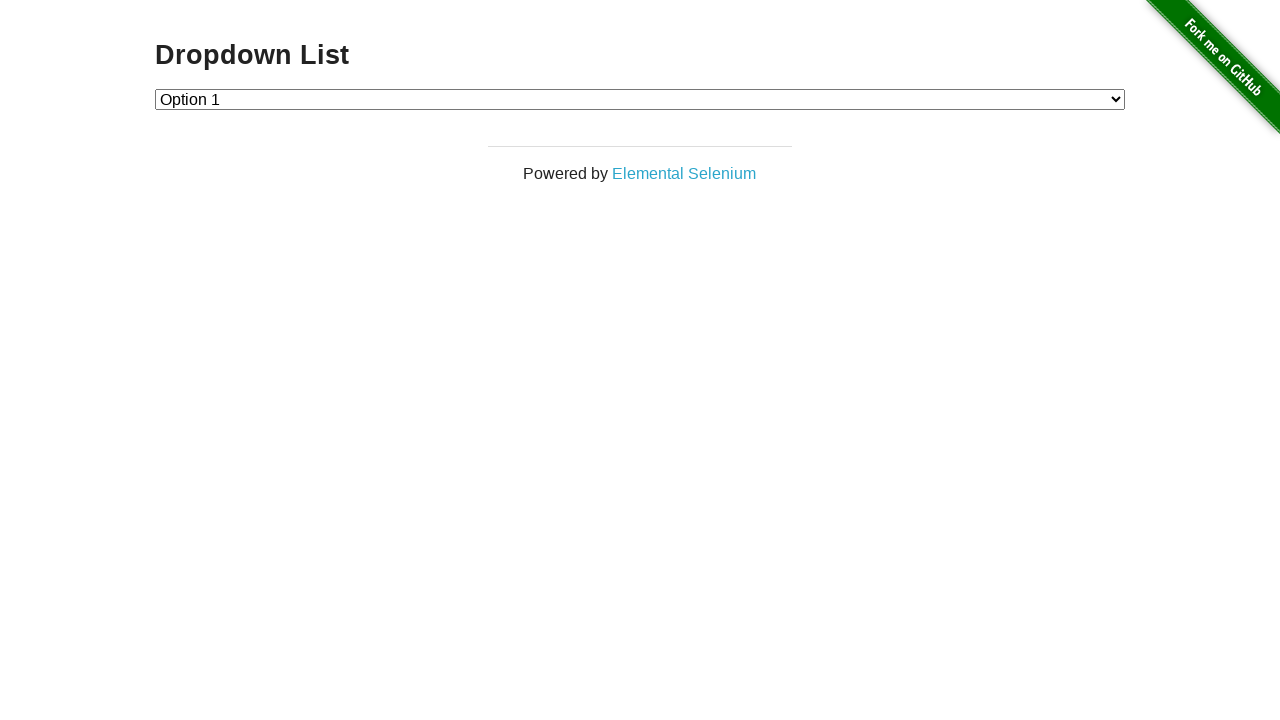

Selected second dropdown option (Option 2) on #dropdown
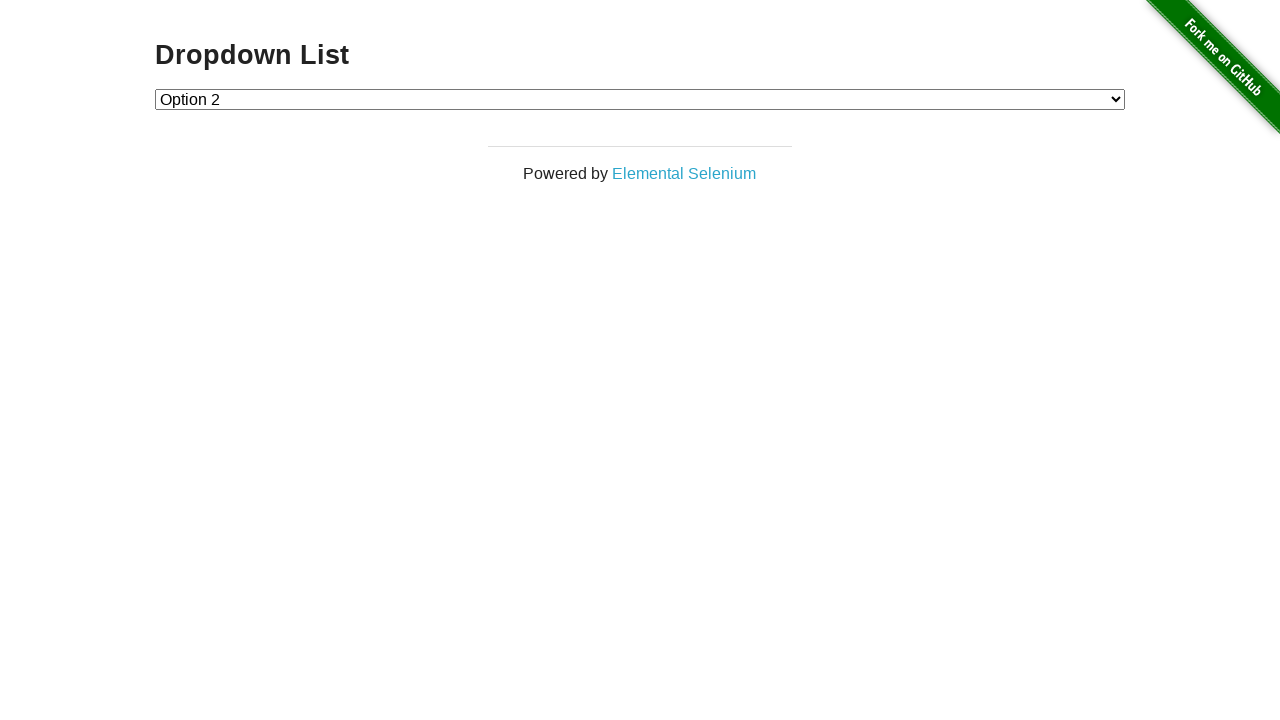

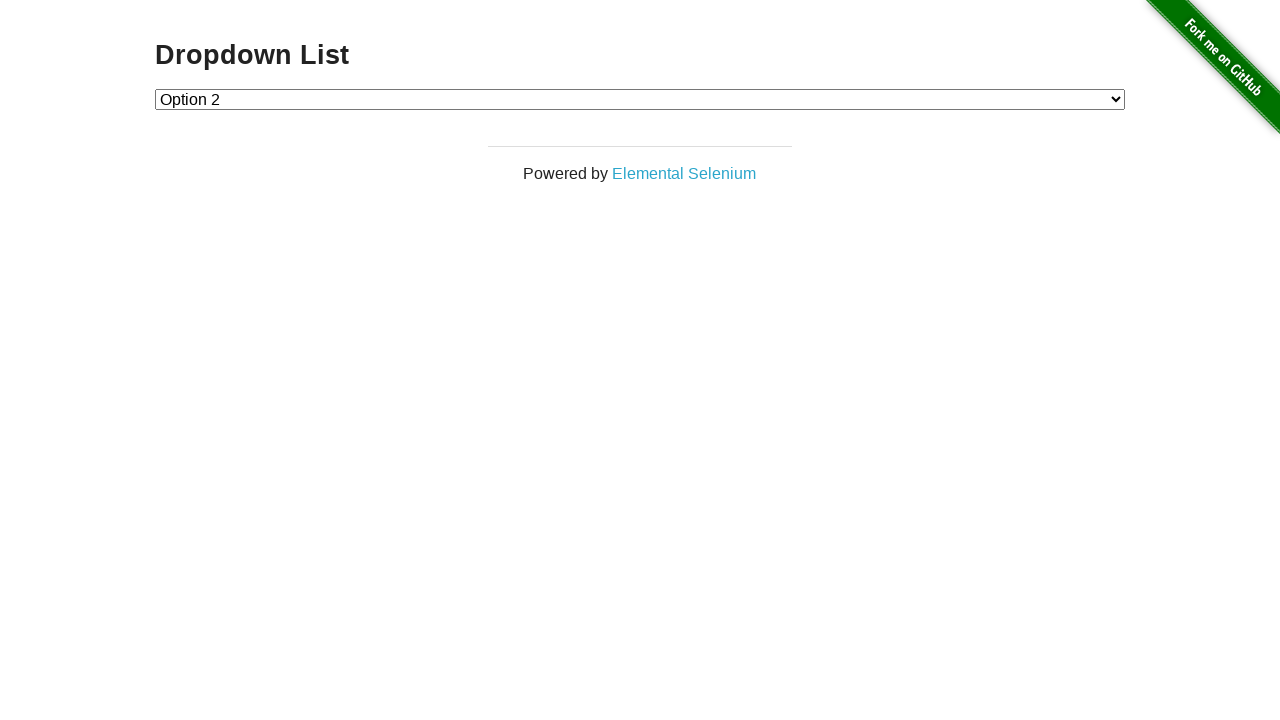